Opens the Broken Links - Images section from the elements menu.

Starting URL: https://demoqa.com/elements

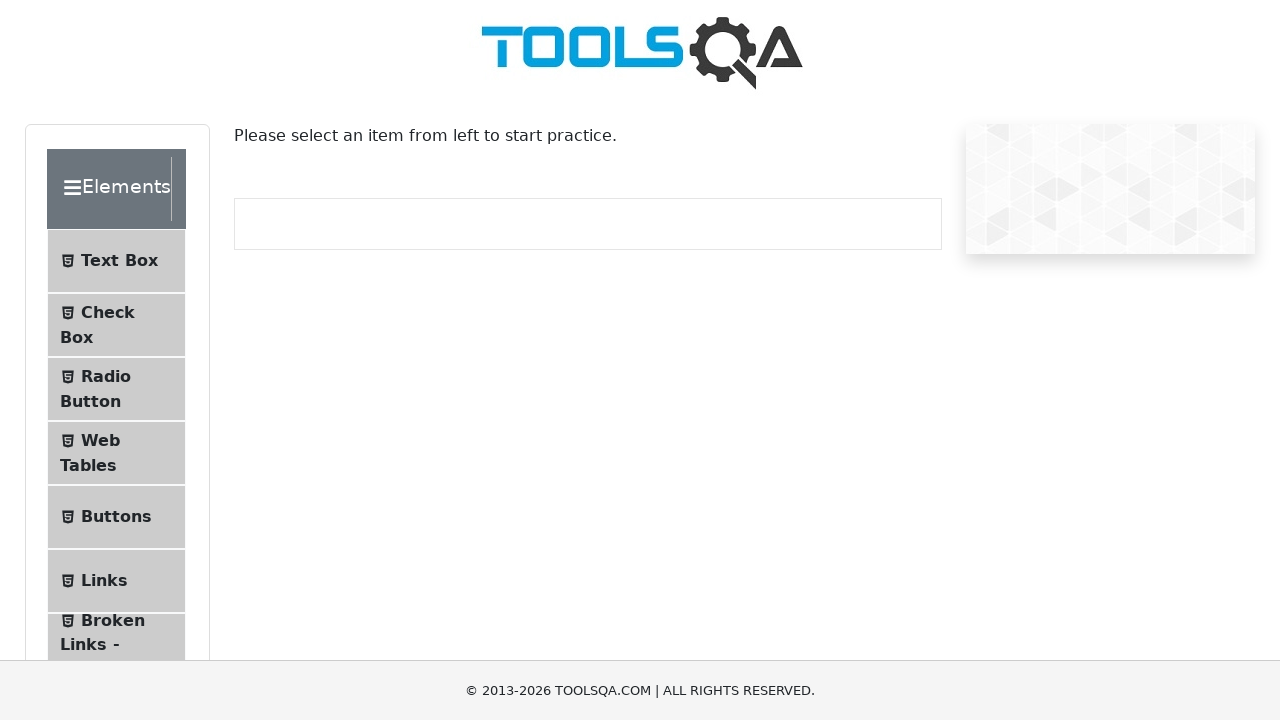

Clicked on Broken Links - Images menu item at (113, 620) on internal:text="Broken Links - Images"i
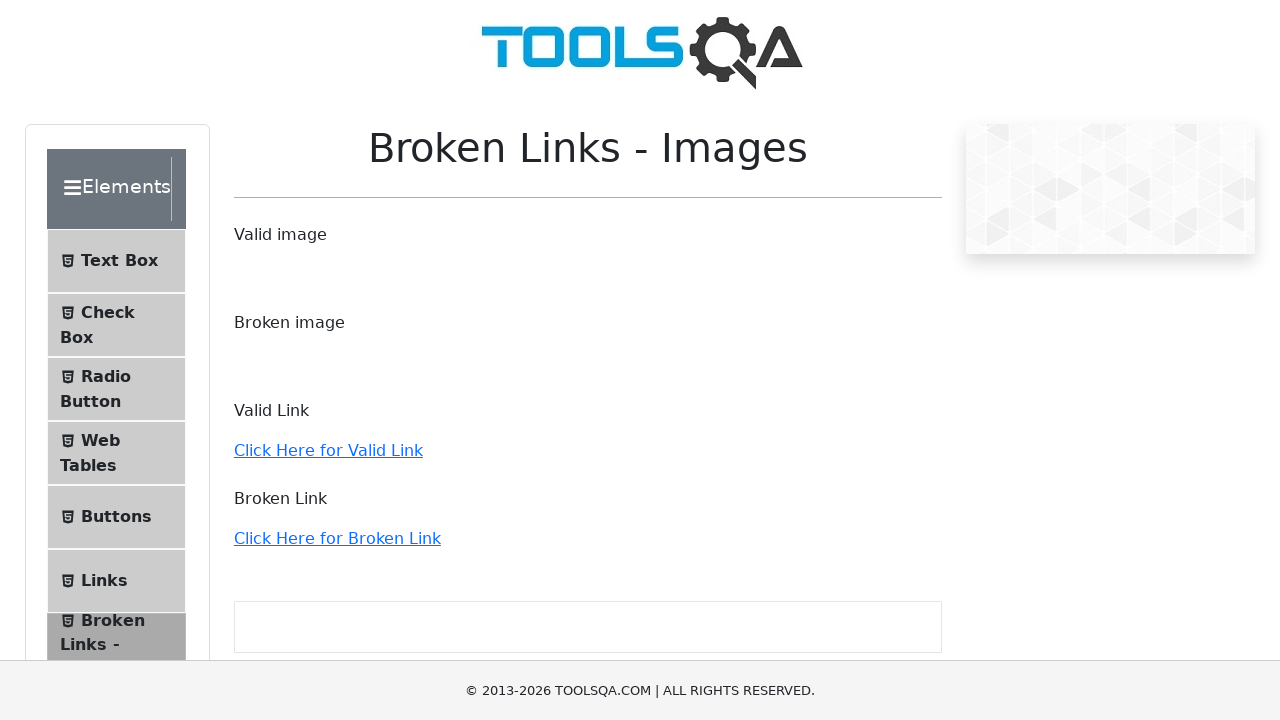

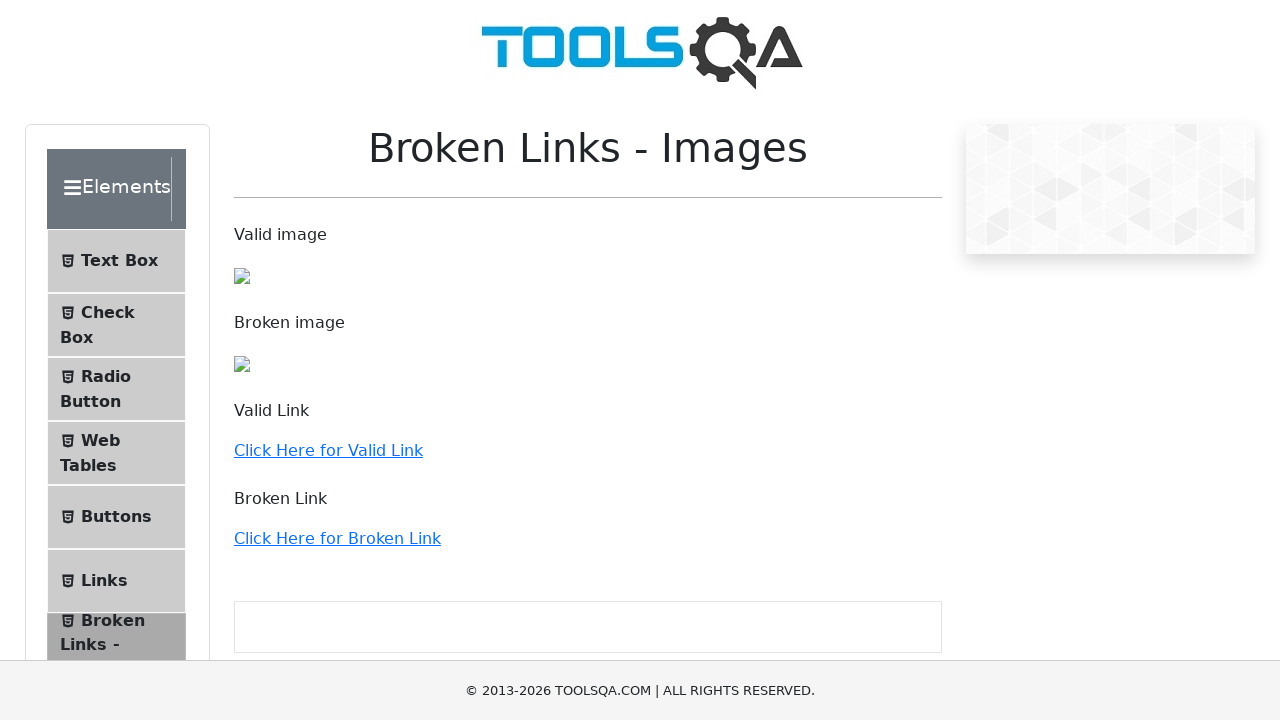